Extracts all usernames from table1 and verifies they are unique

Starting URL: http://automationbykrishna.com/#

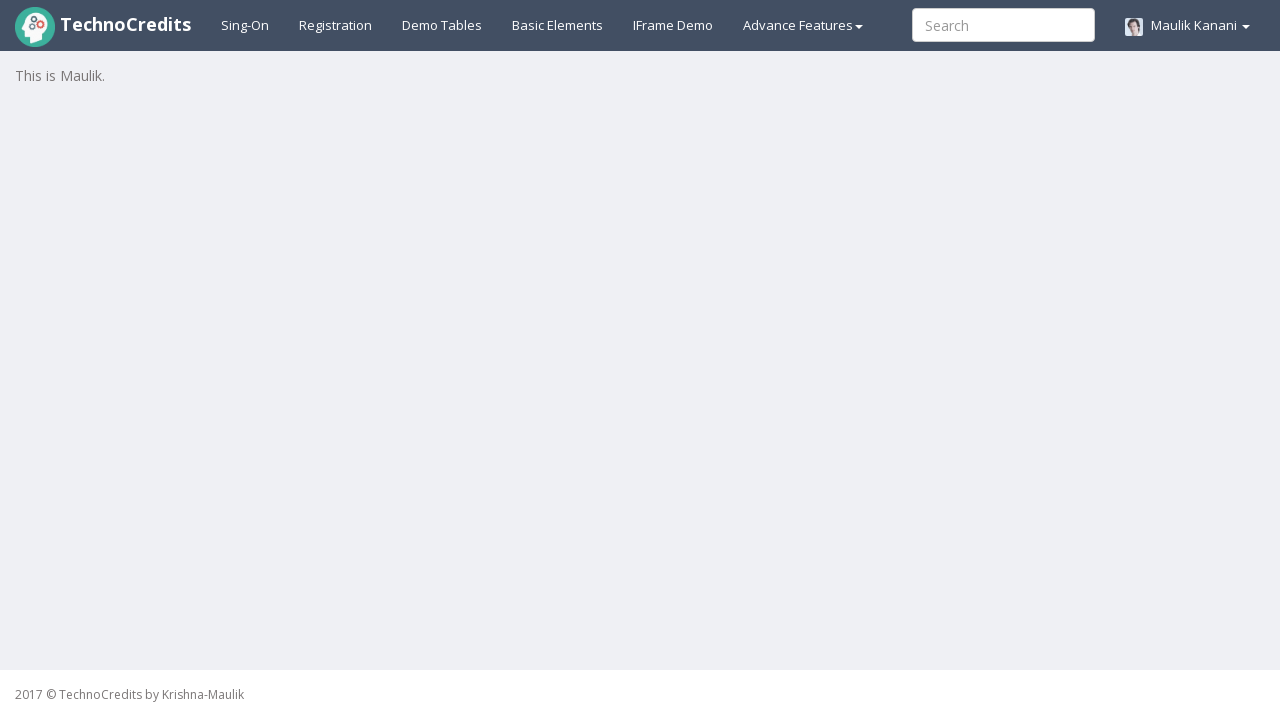

Clicked on Demo Tables link at (442, 25) on xpath=//a[@id='demotable']
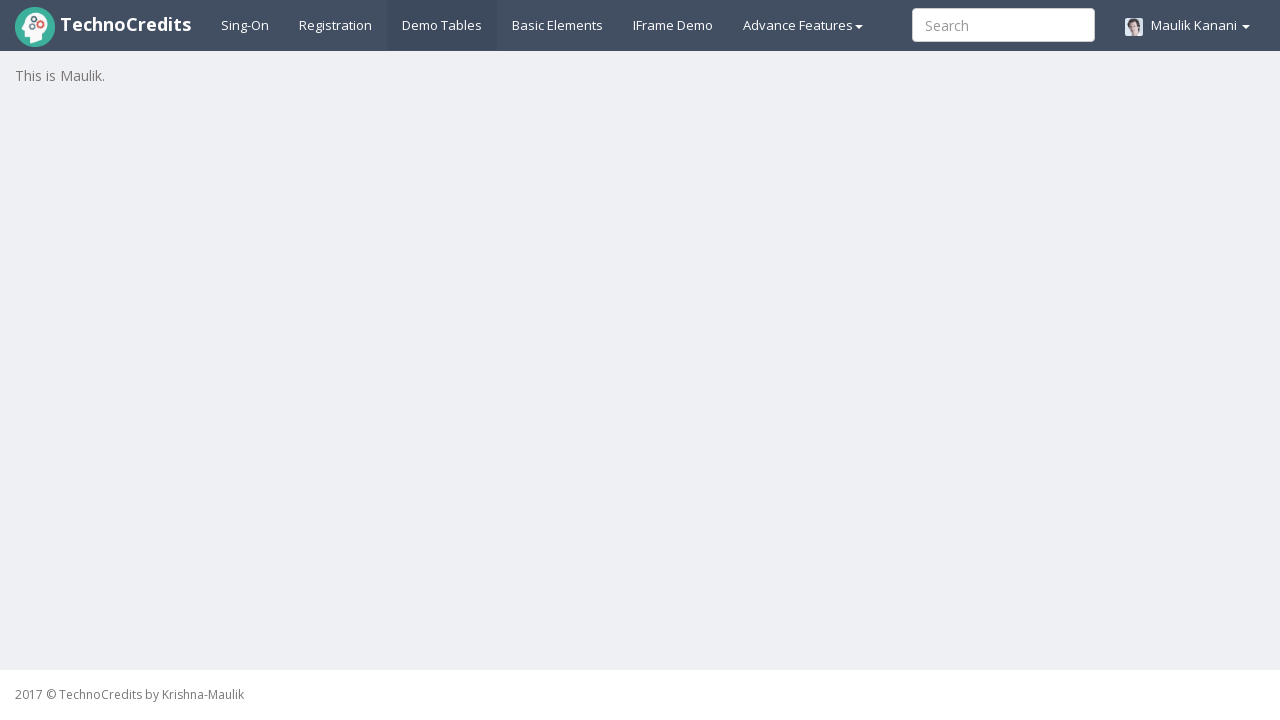

Table1 loaded with username column visible
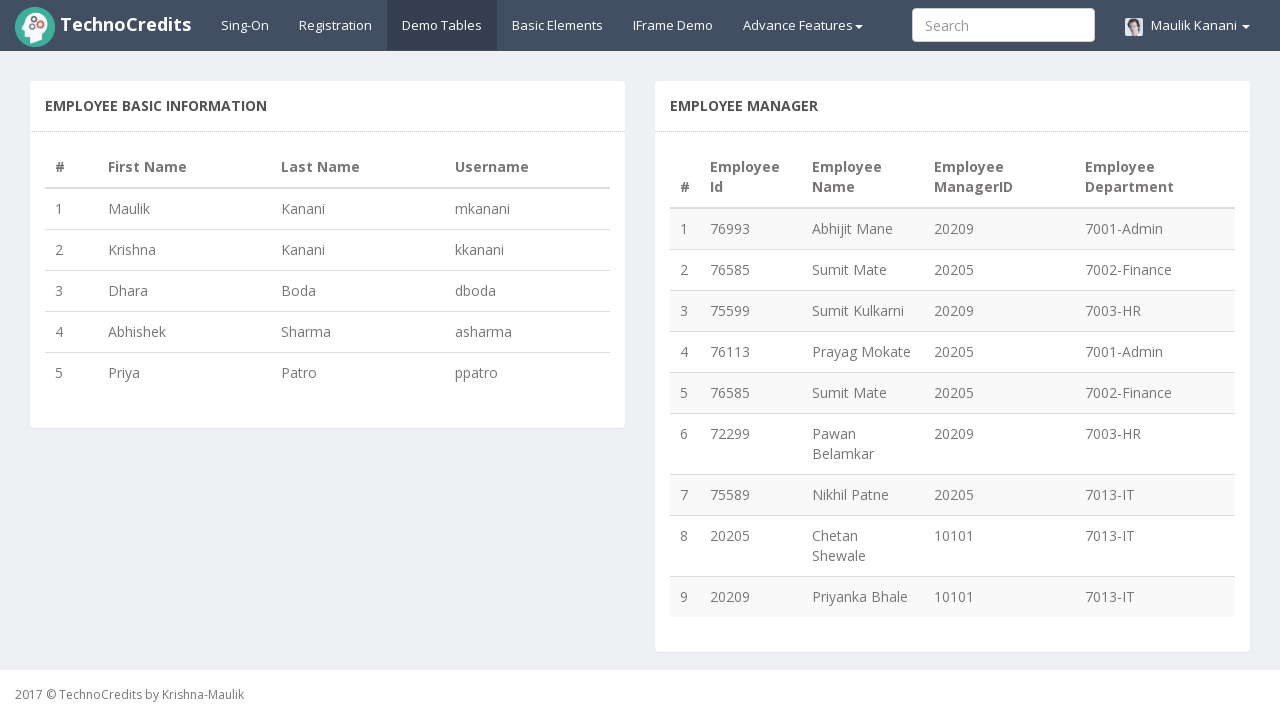

Located all username elements in table1
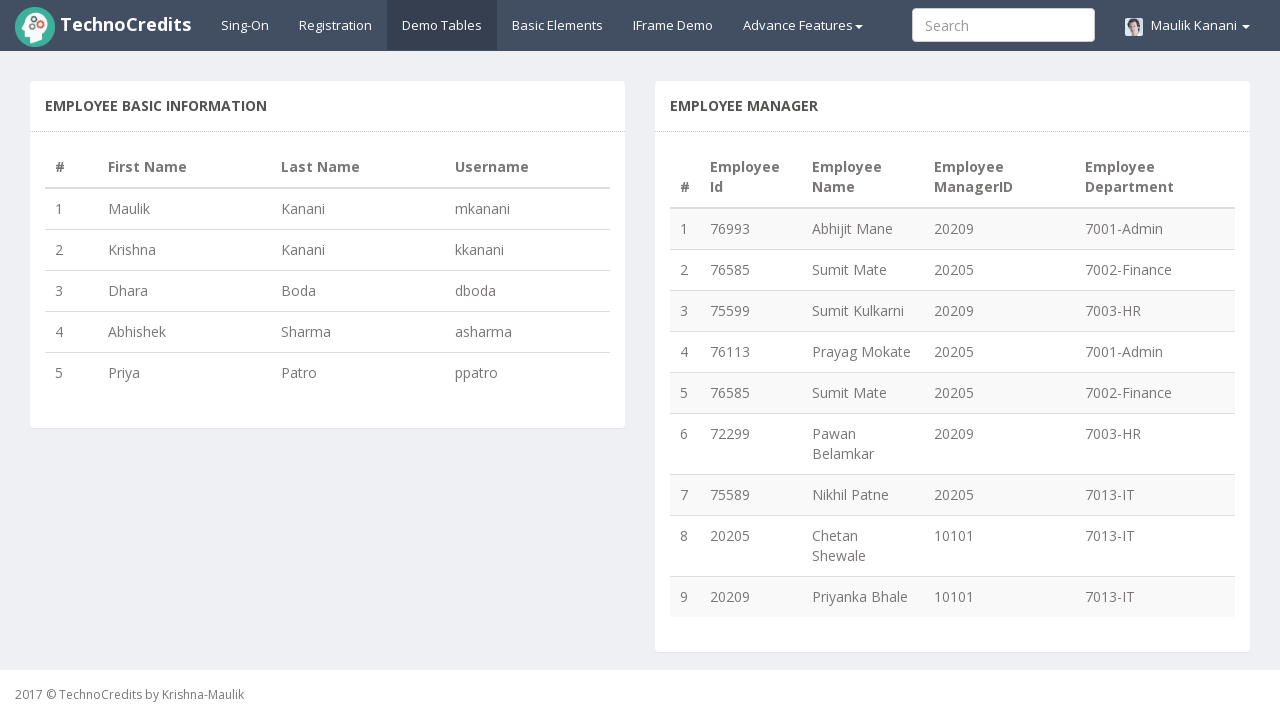

Extracted 5 usernames from table1
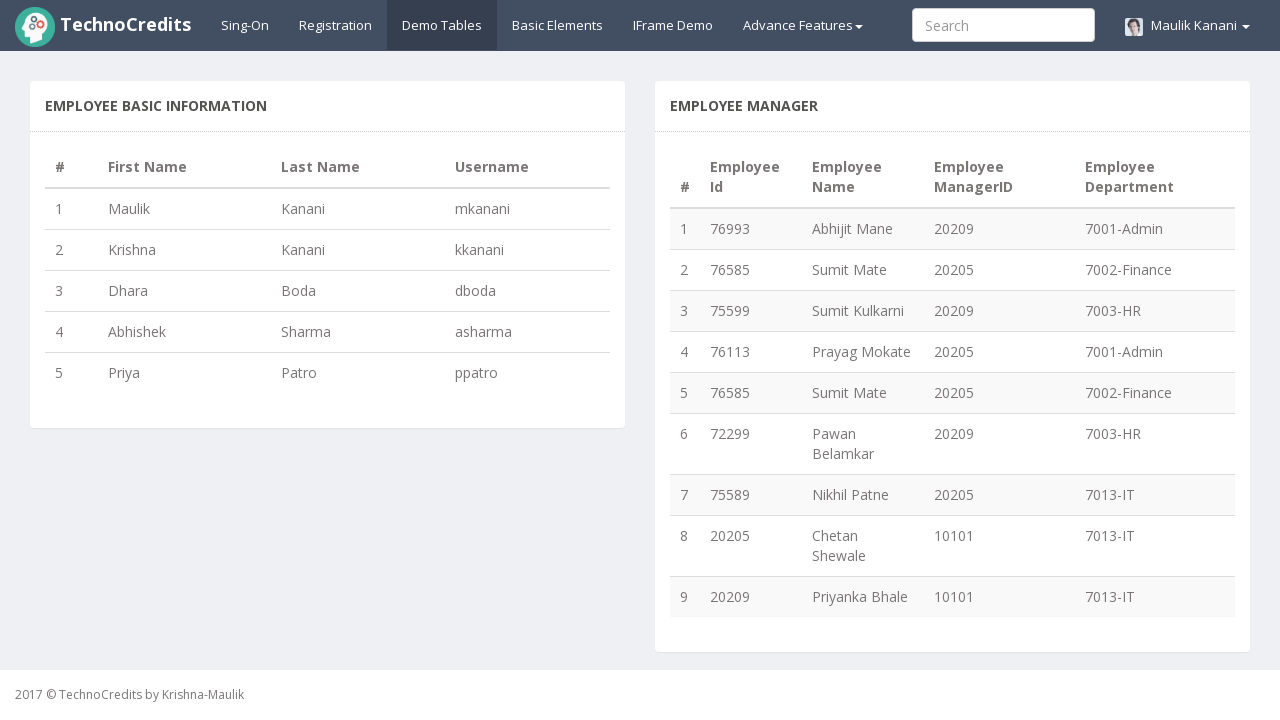

Created set of unique usernames: 5 unique values
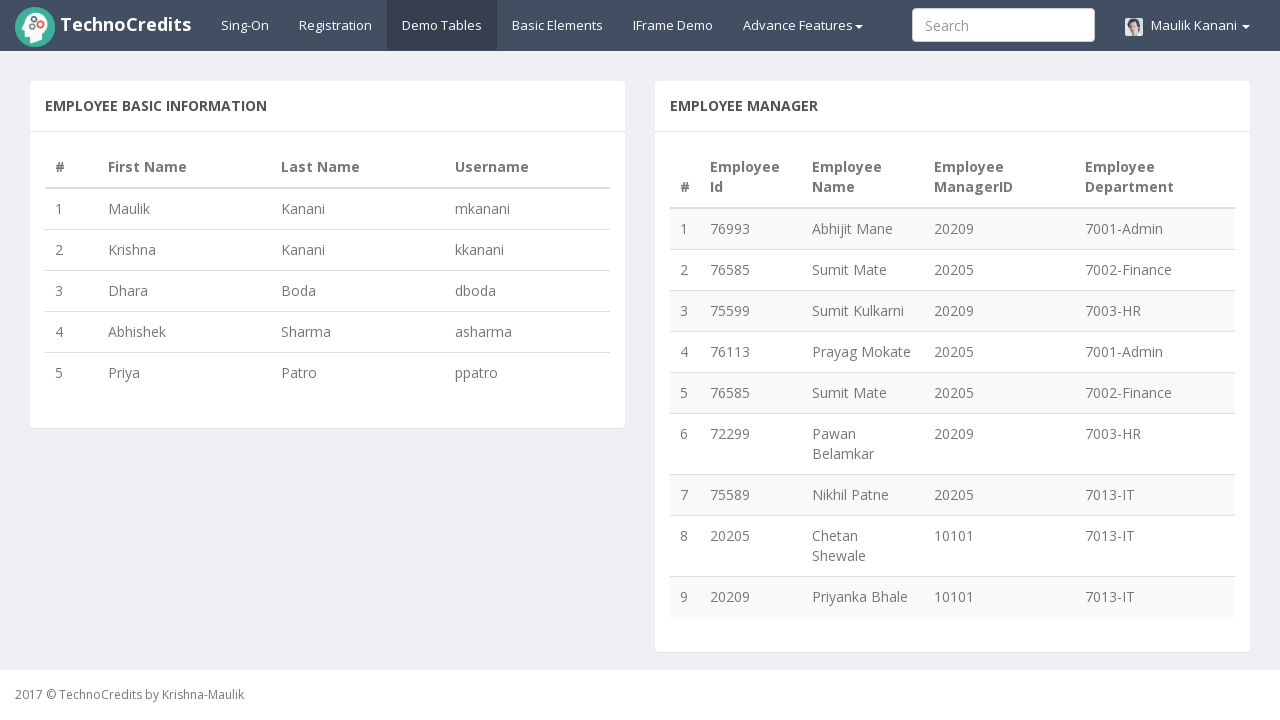

Verified: All usernames are unique
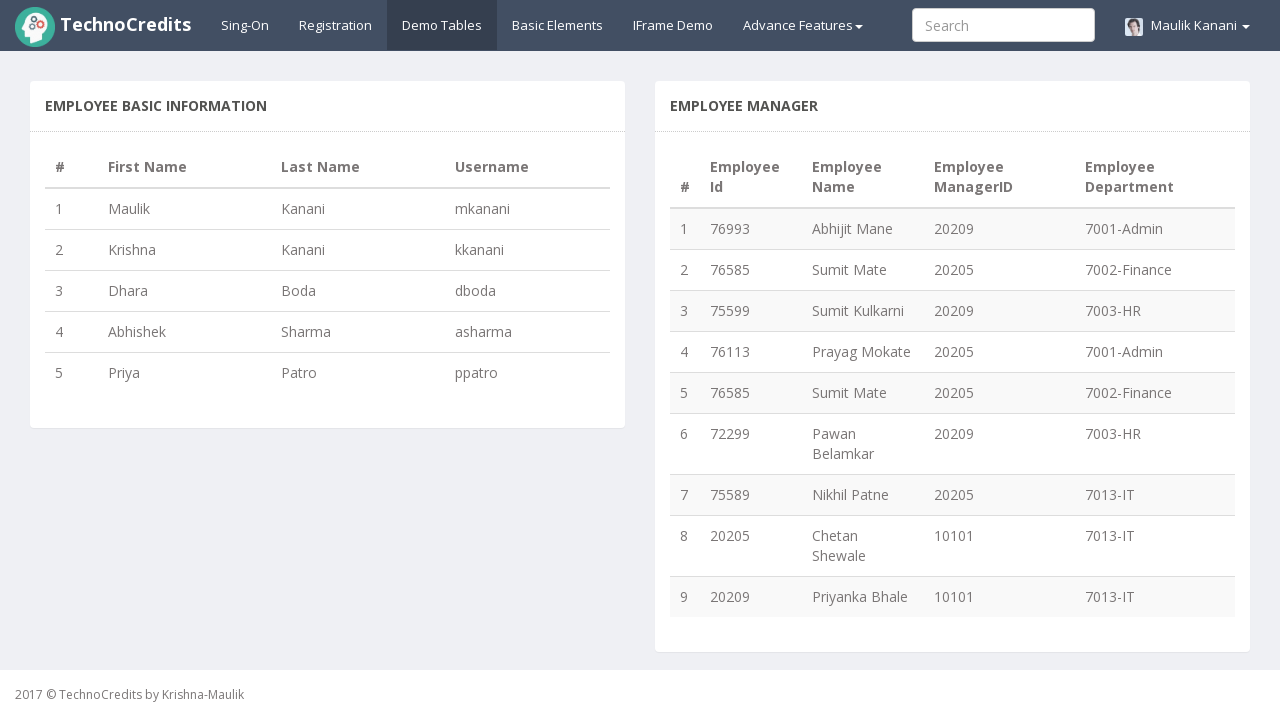

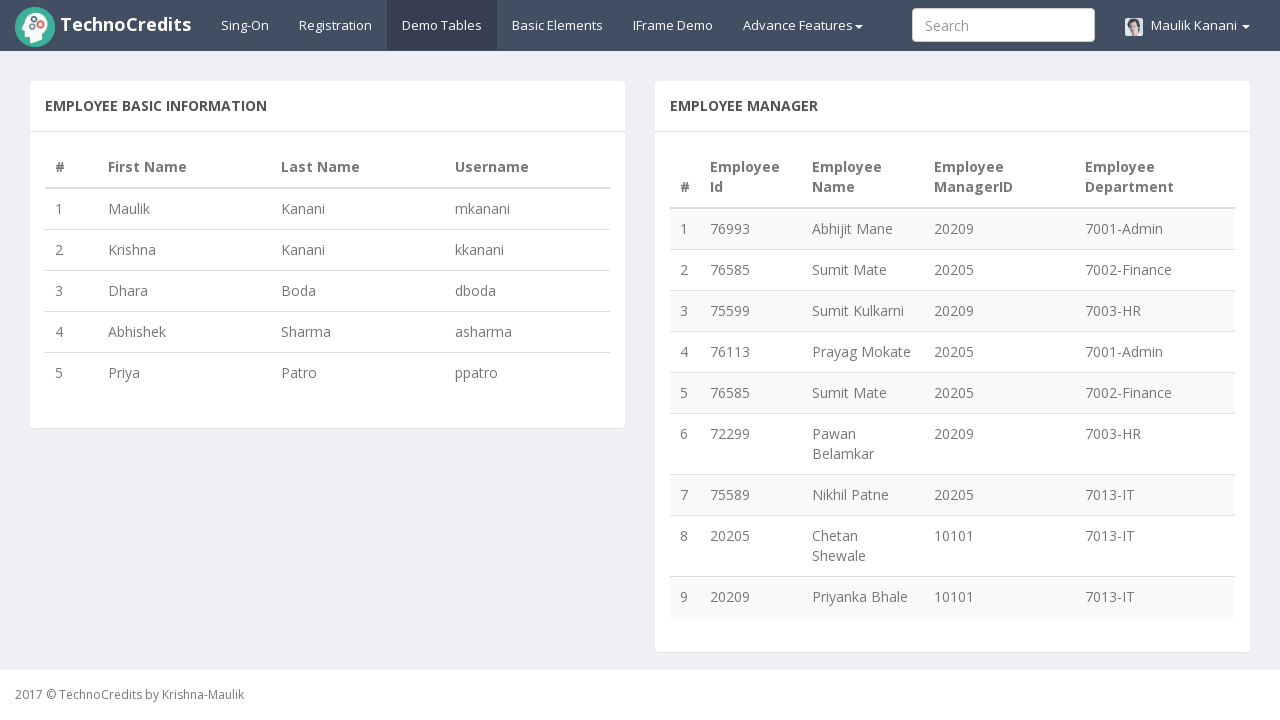